Tests double-click functionality on W3Schools tryit editor by filling a text field and double-clicking a button to copy text between fields

Starting URL: https://www.w3schools.com/tags/tryit.asp?filename=tryhtml5_ev_ondblclick3

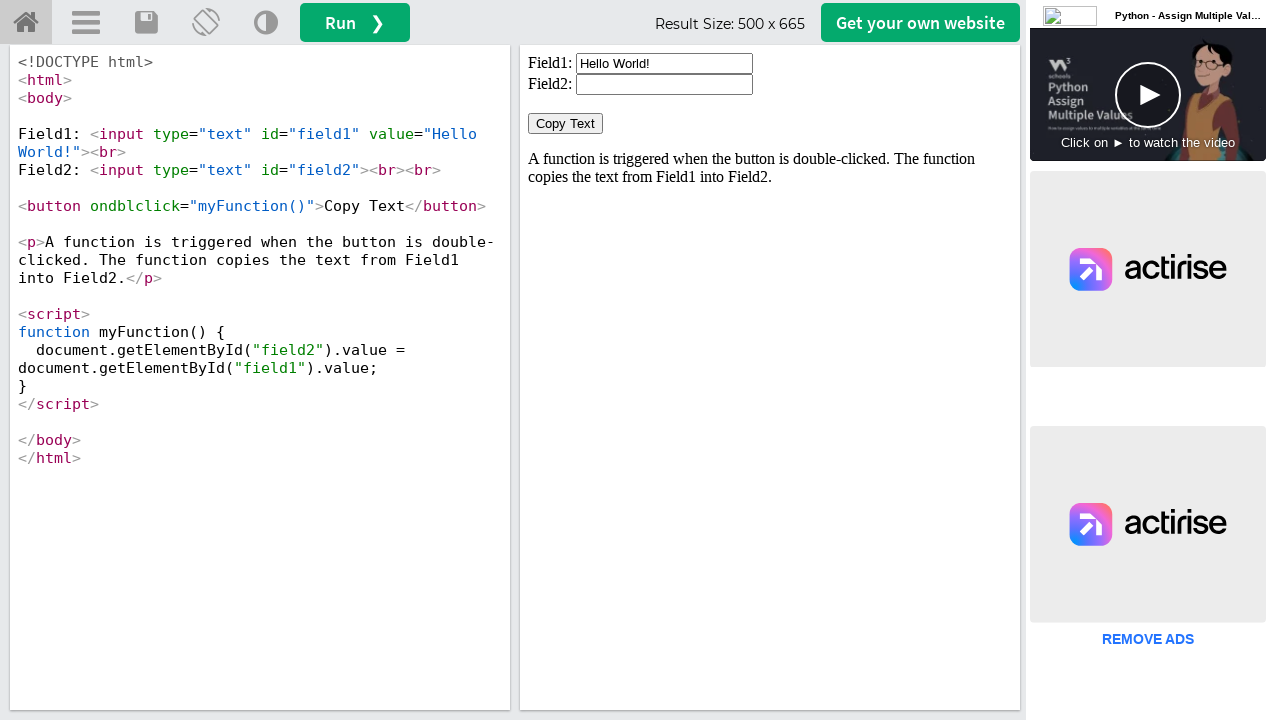

Located iframe containing the interactive demo
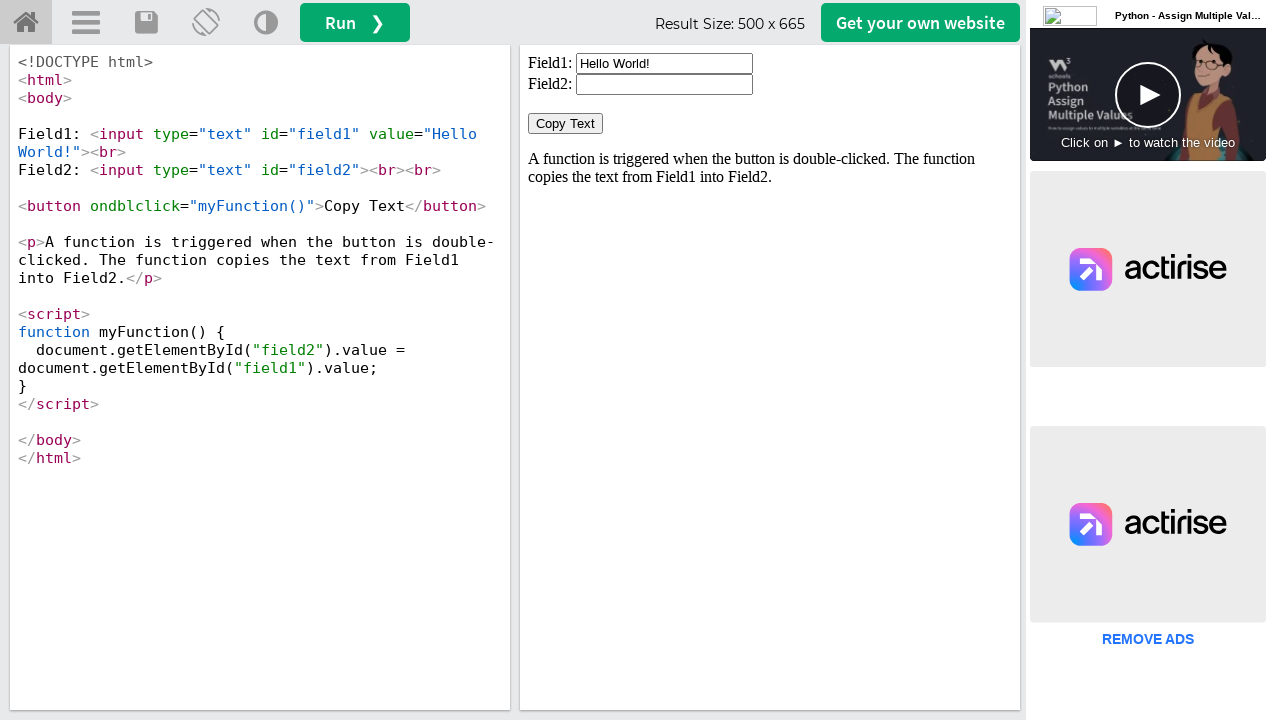

Cleared the first text field on iframe[id='iframeResult'] >> internal:control=enter-frame >> #field1
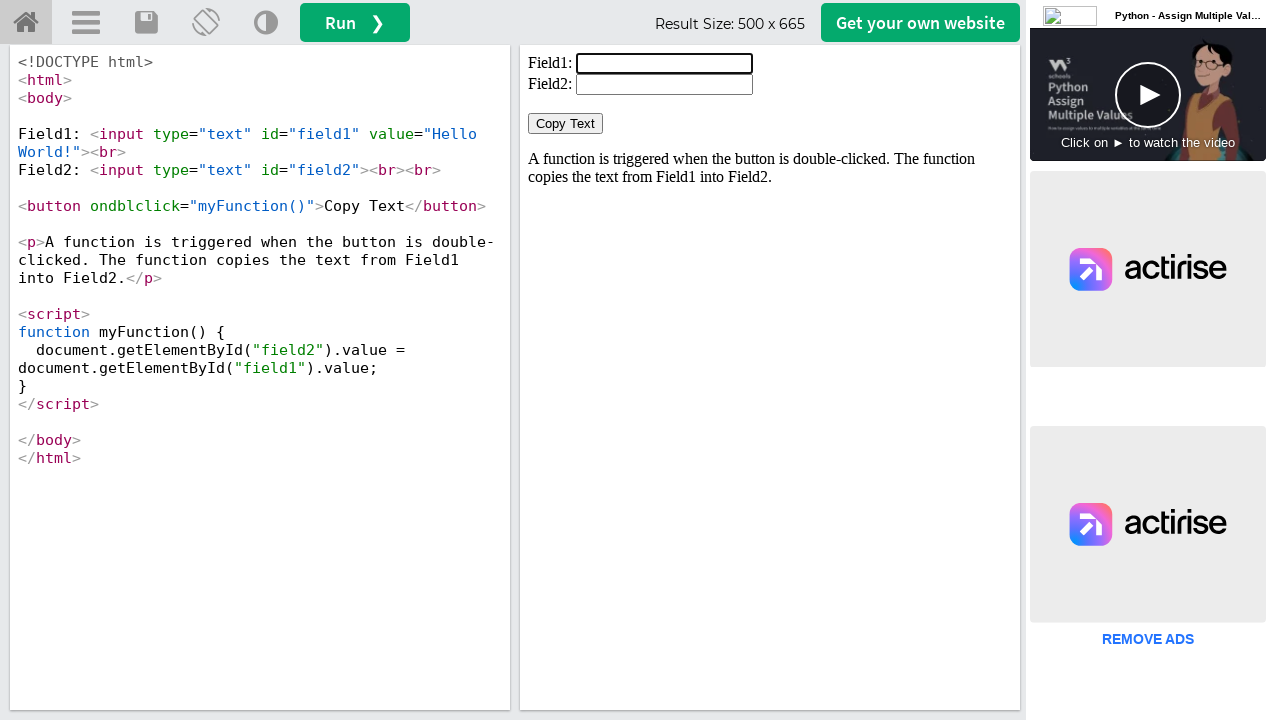

Filled first text field with 'Welcome to my world' on iframe[id='iframeResult'] >> internal:control=enter-frame >> #field1
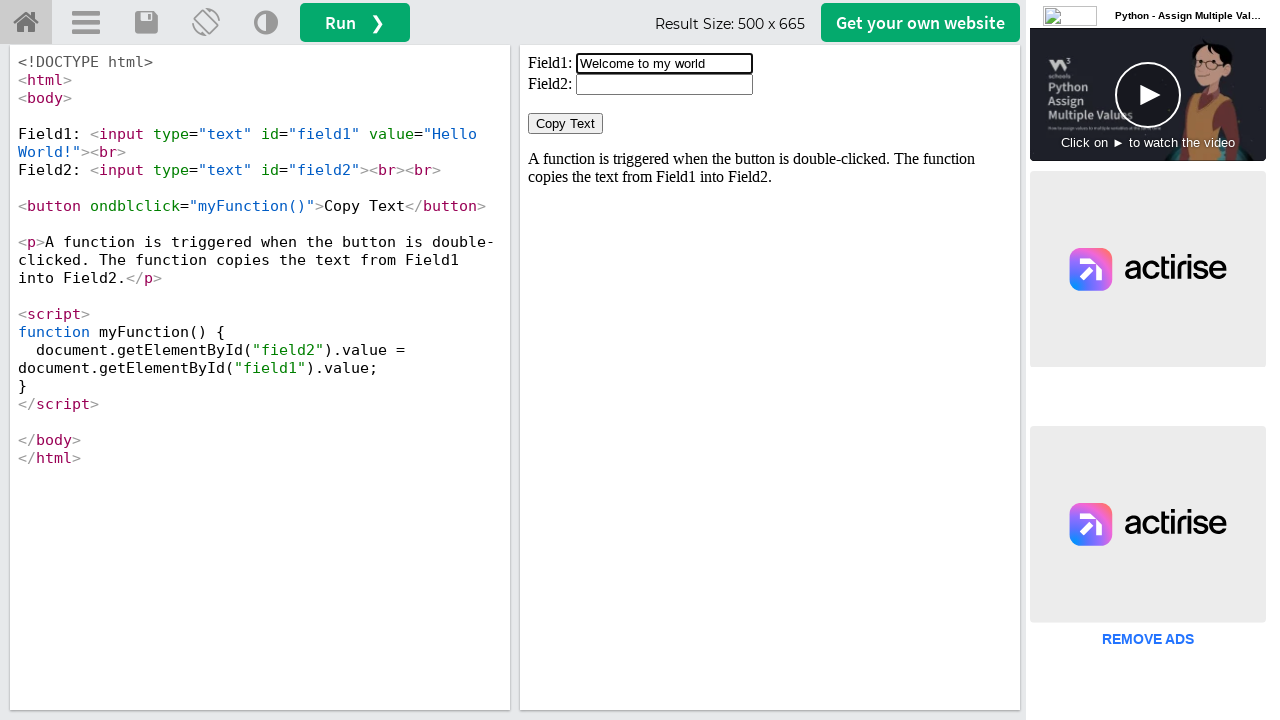

Double-clicked the 'Copy Text' button at (566, 124) on iframe[id='iframeResult'] >> internal:control=enter-frame >> xpath=//button[.='C
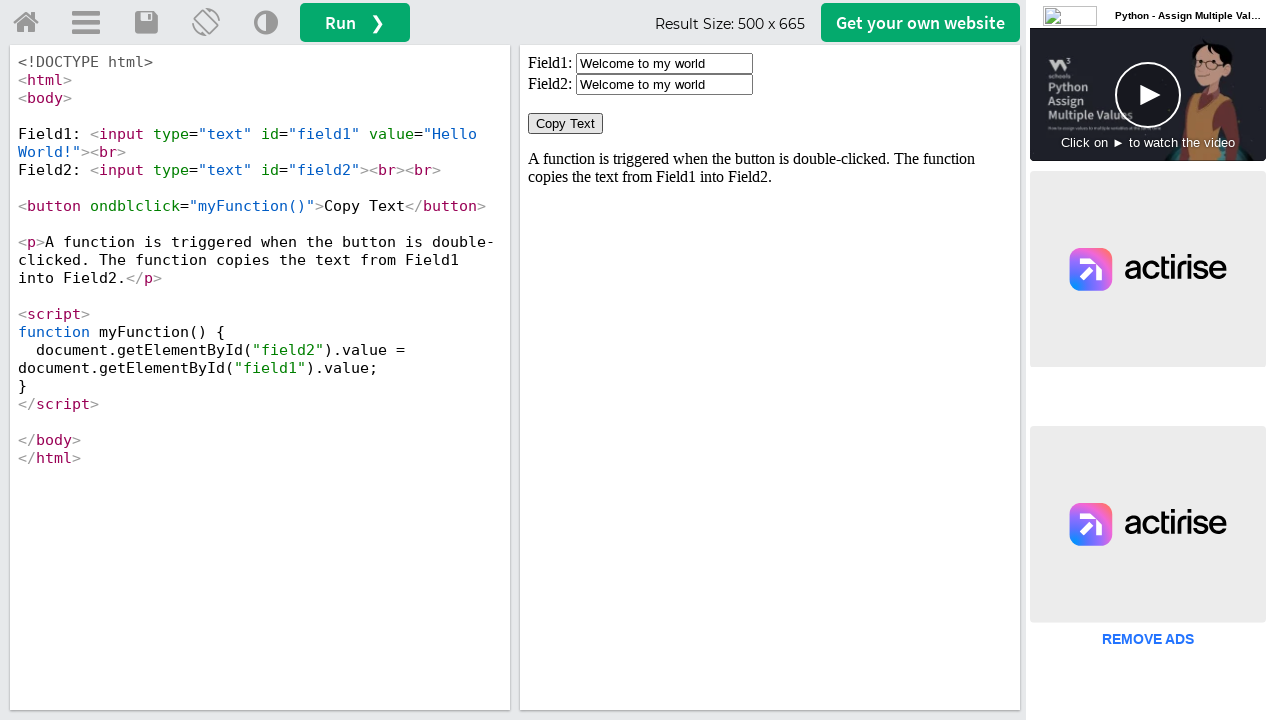

Verified descriptive text about double-click functionality is present
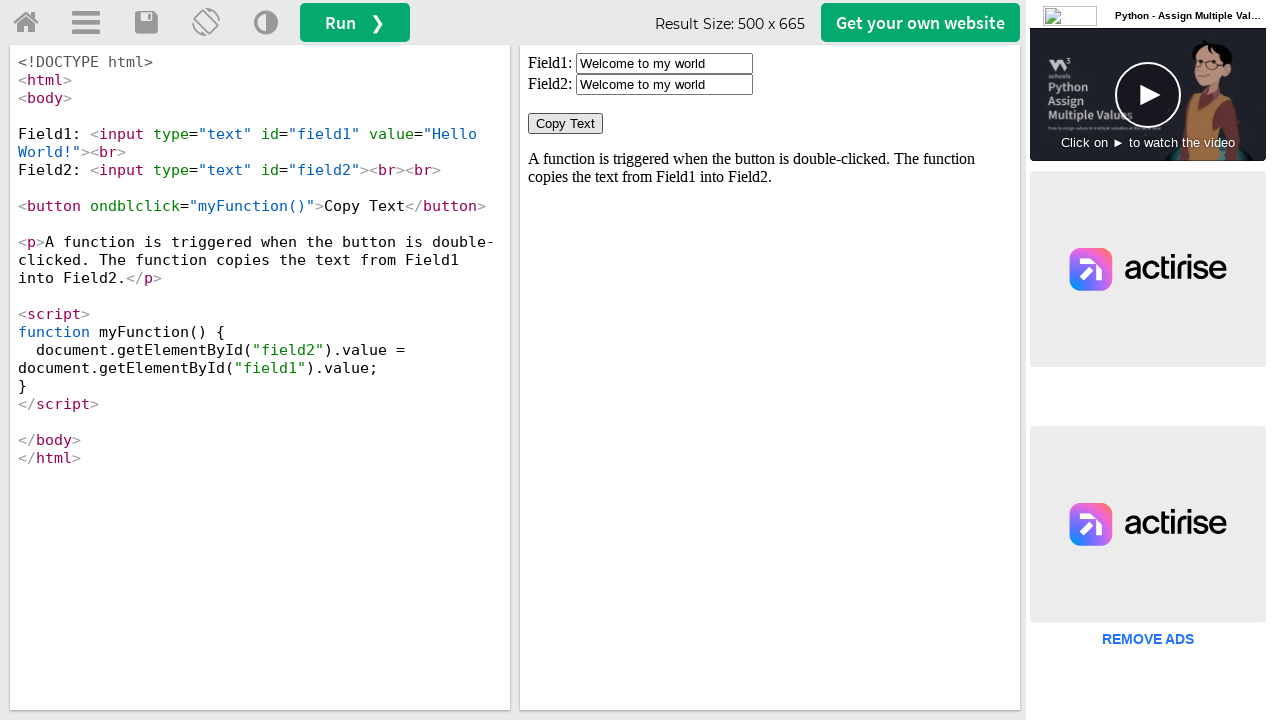

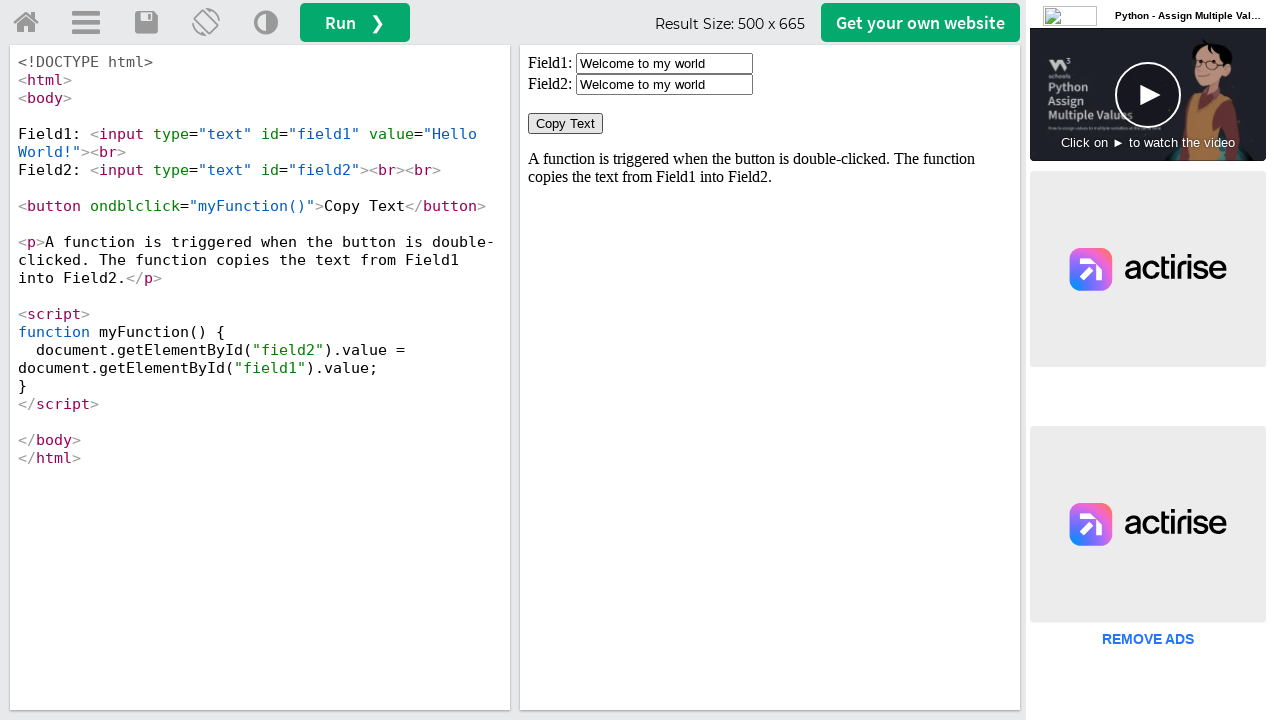